Fills the entire form, submits it, then clicks No to return and verify the form fields retain their values

Starting URL: https://kristinek.github.io/site/tasks/provide_feedback

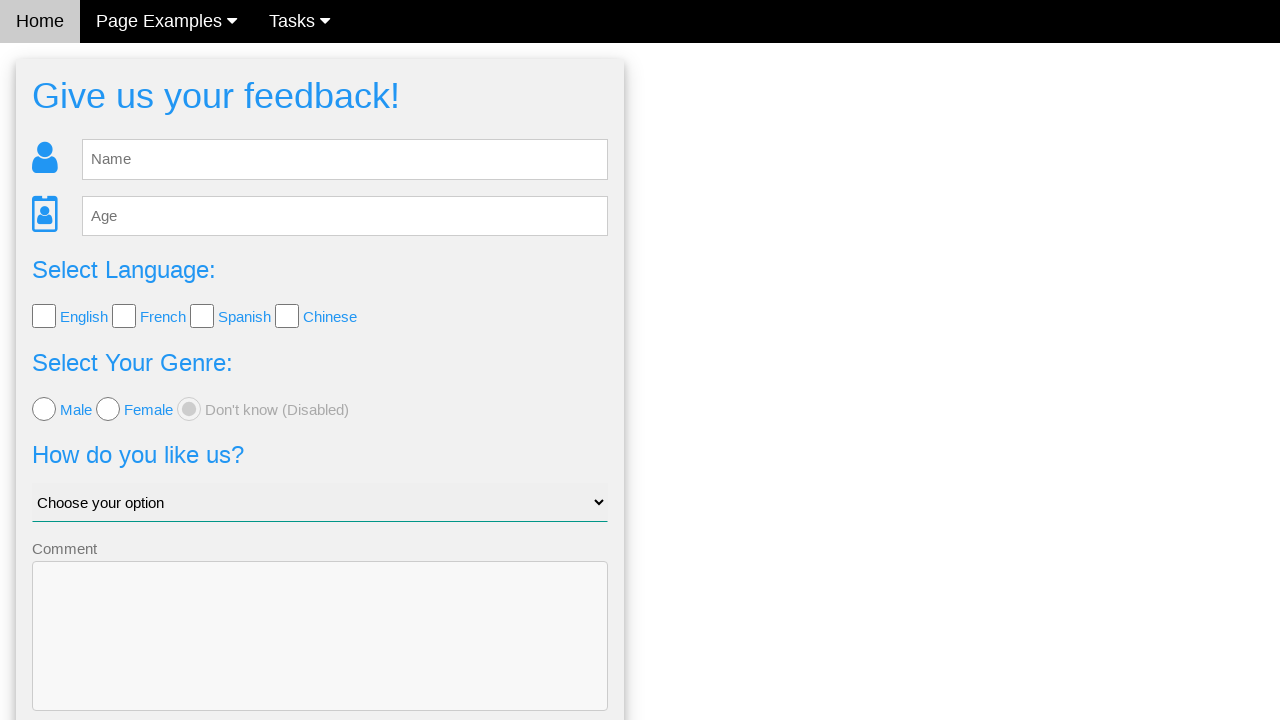

Filled name field with 'John' on input[name='name']
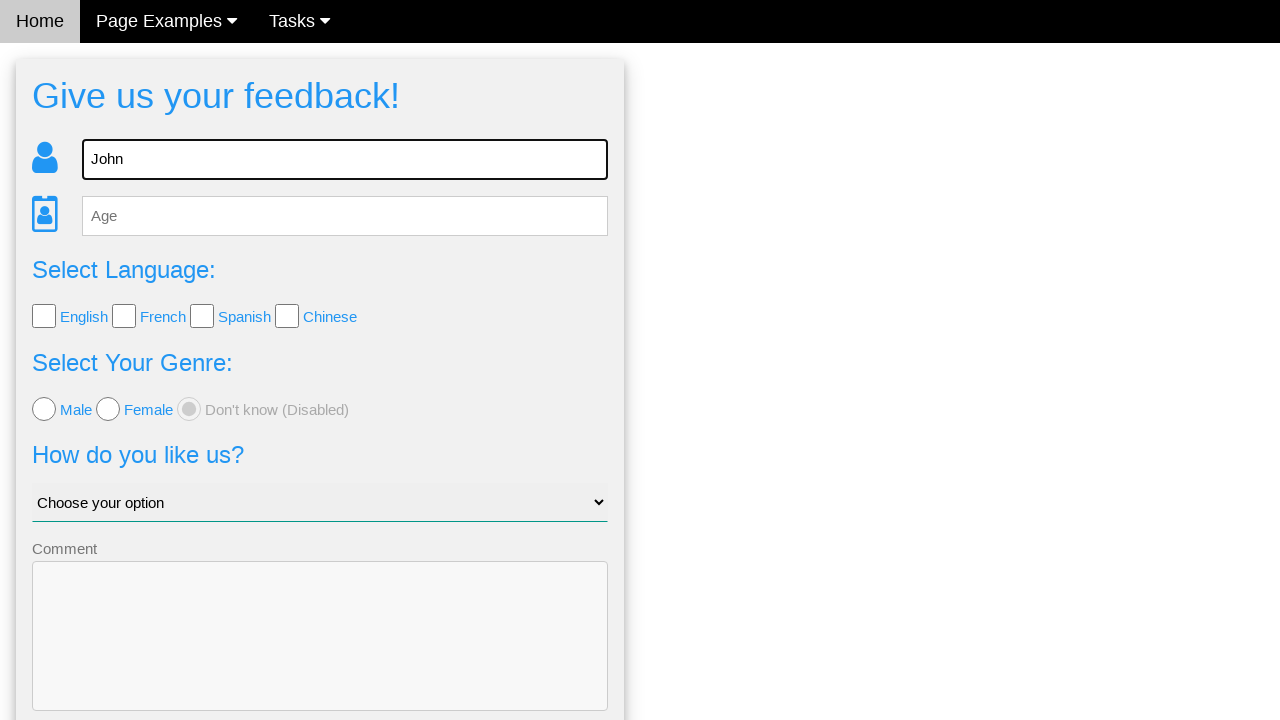

Filled age field with '34' on input[name='age']
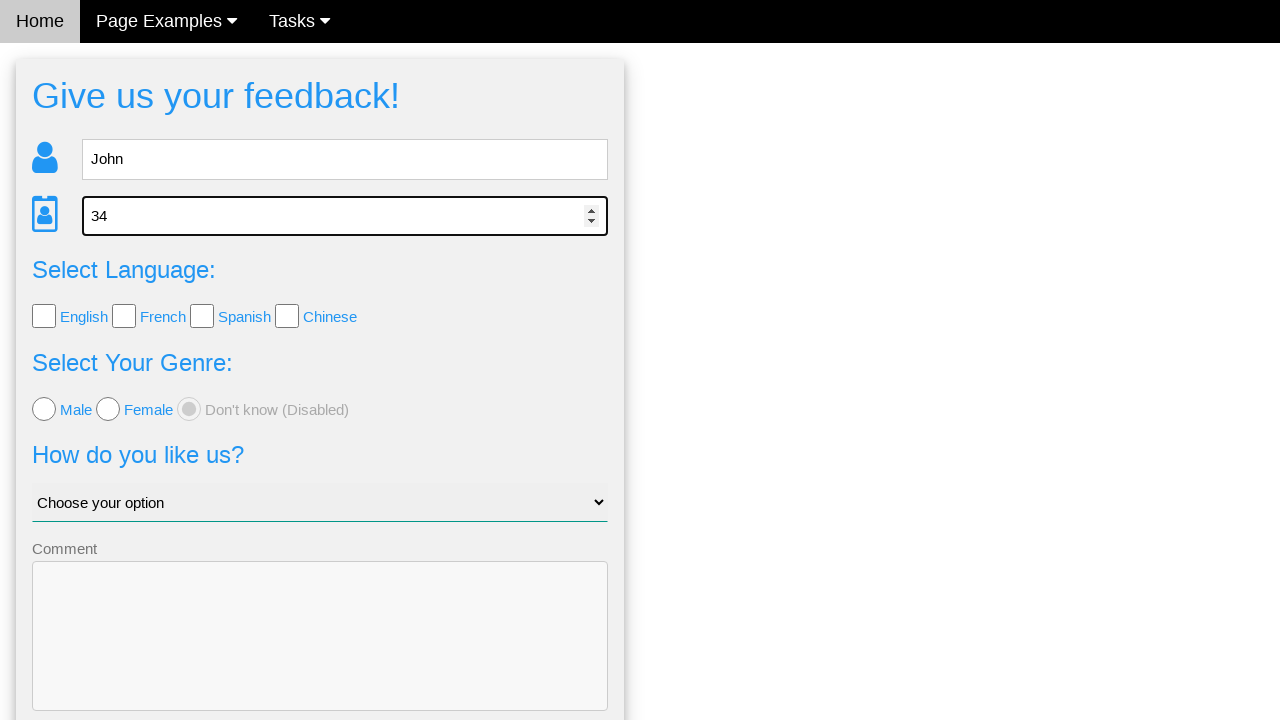

Checked first language checkbox (English) at (44, 316) on input[type='checkbox']:nth-of-type(1)
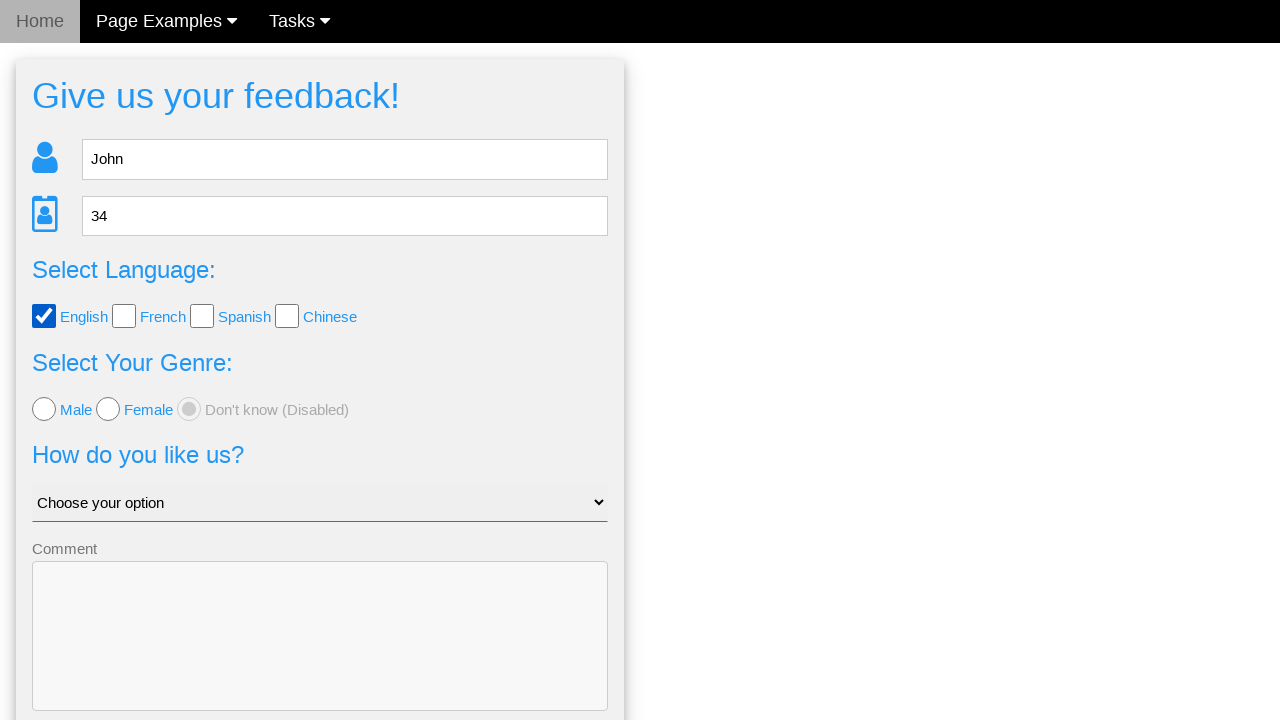

Checked second language checkbox (French) at (124, 316) on input[type='checkbox']:nth-of-type(2)
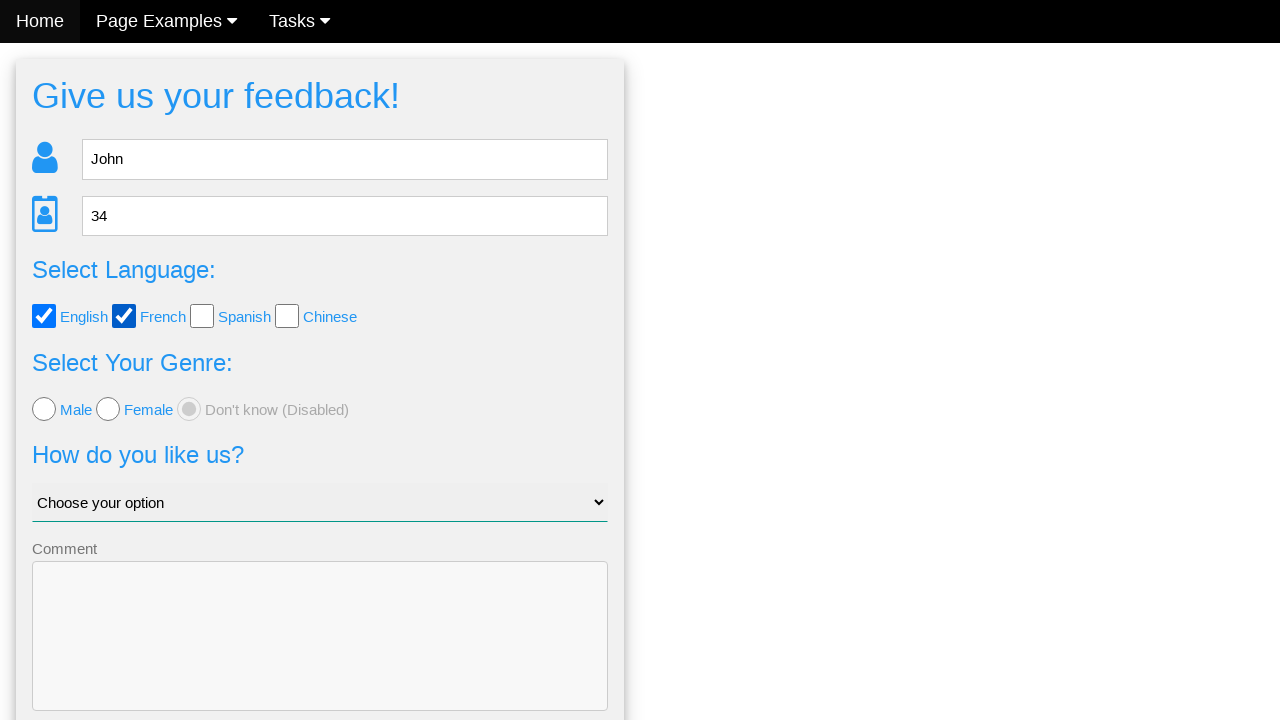

Selected female radio button at (108, 409) on input[name='gender'][value='female']
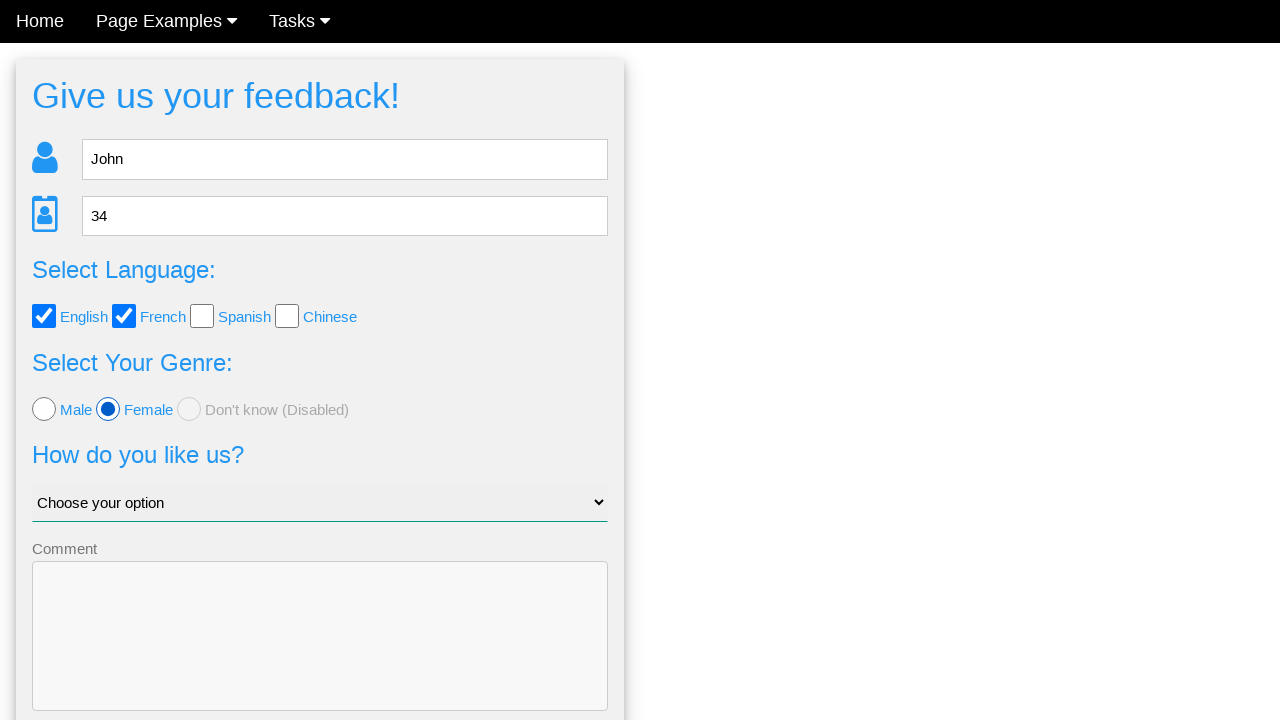

Selected 'Good' from feedback dropdown on select
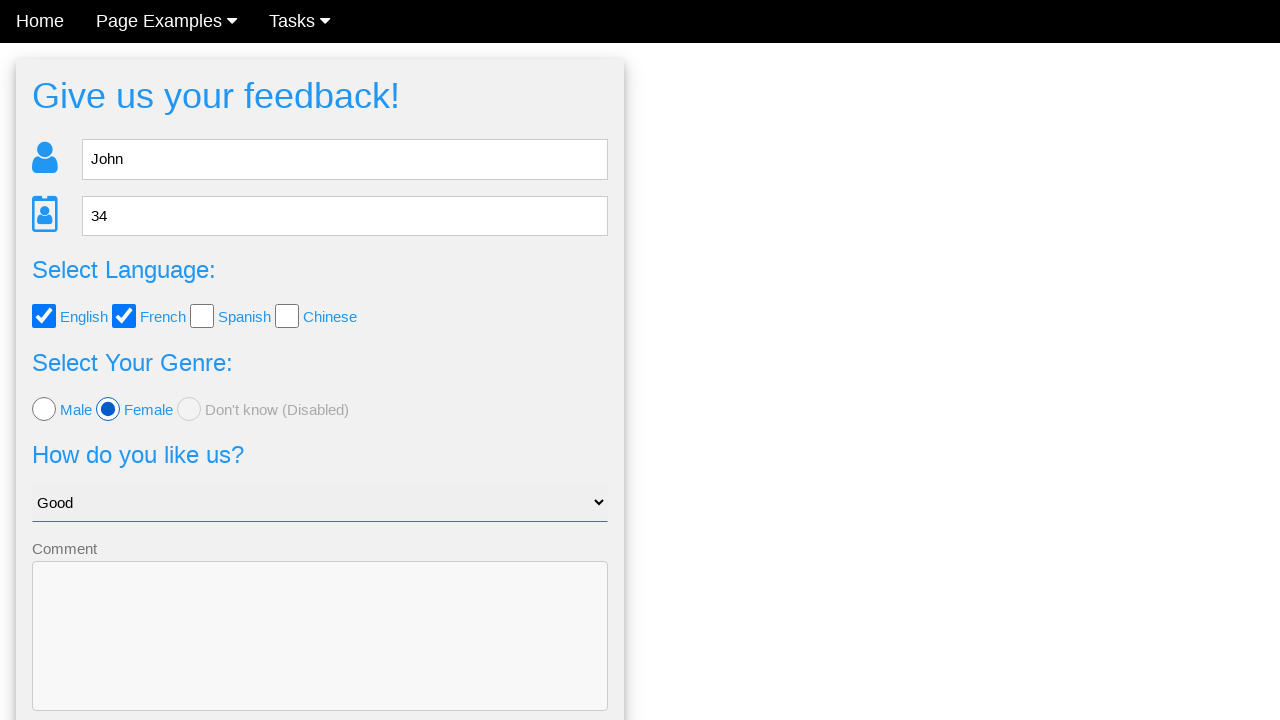

Filled comment field with 'some comment' on textarea
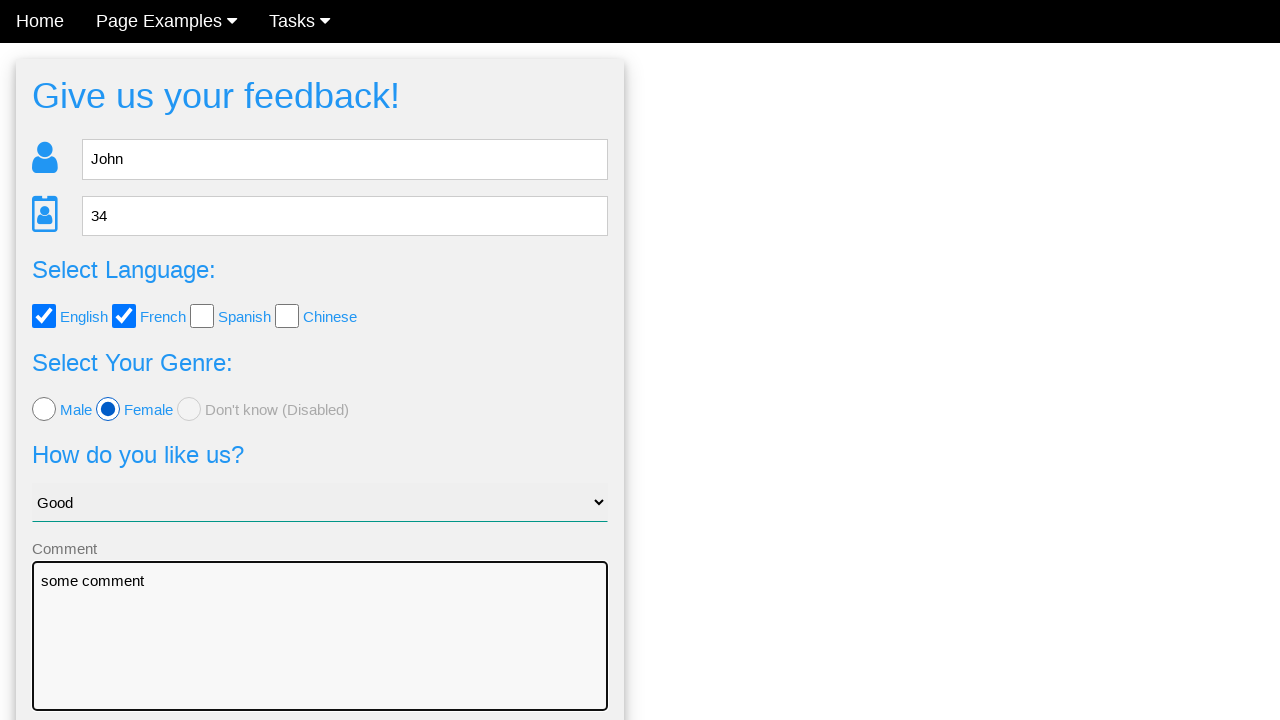

Clicked Send button to submit form at (320, 656) on button[type='submit']
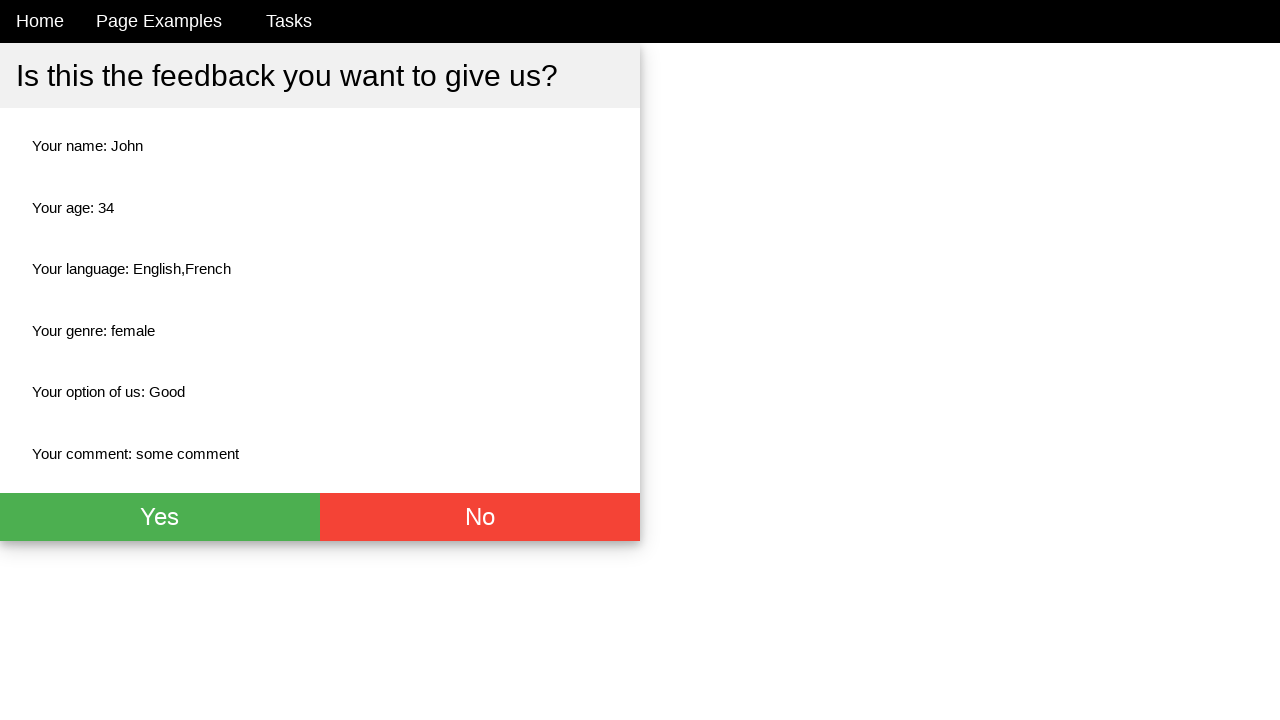

Confirmation page loaded with No button visible
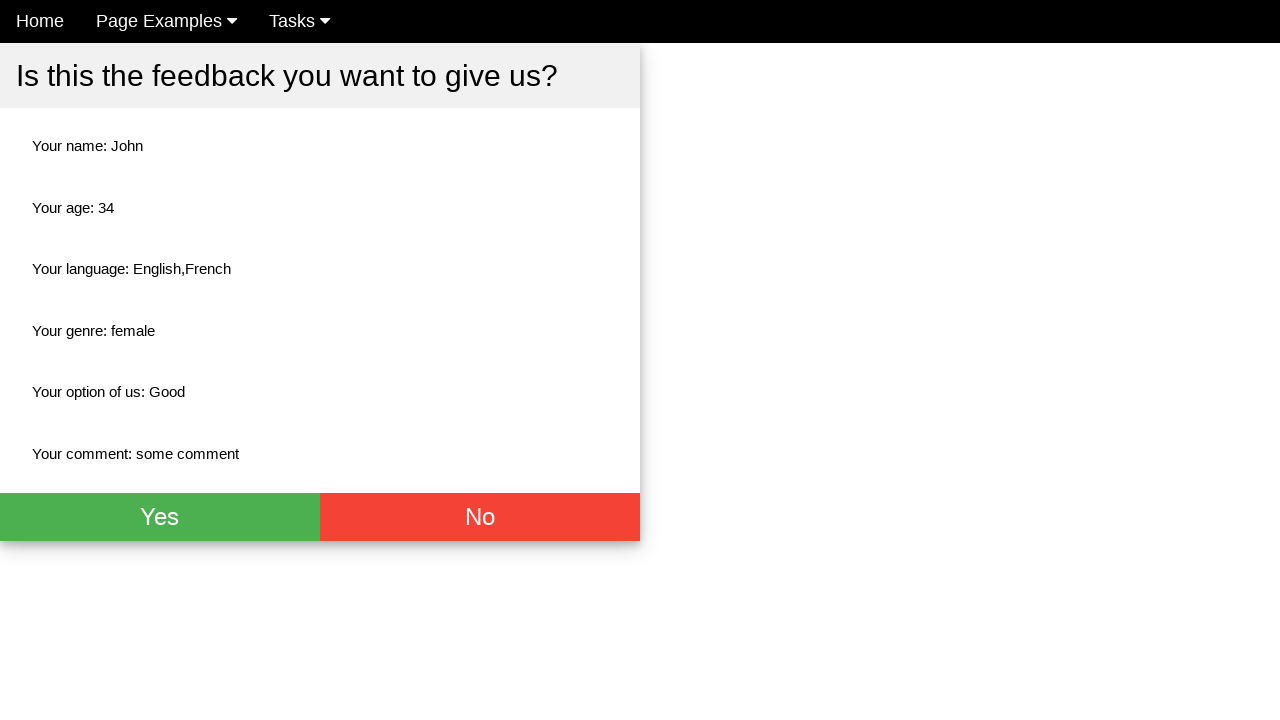

Clicked No button to return to form at (480, 517) on button:has-text('No'), .no-button, #no
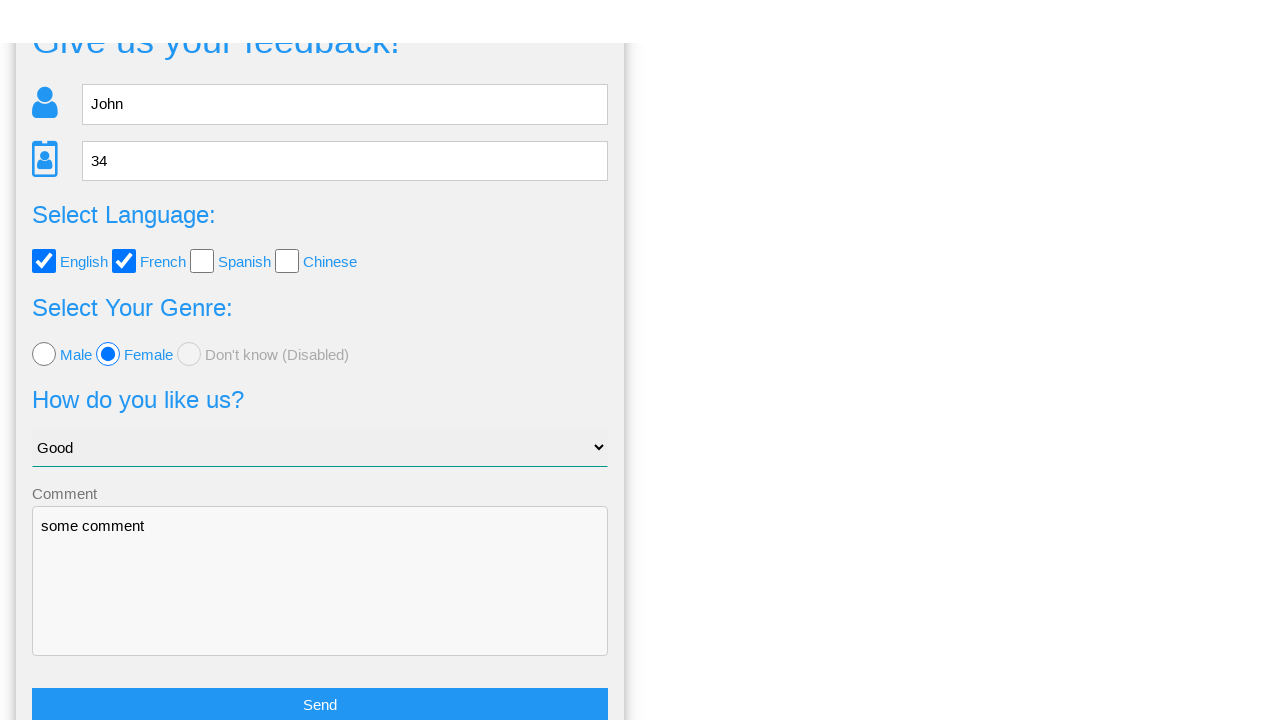

Form reloaded and name field is visible
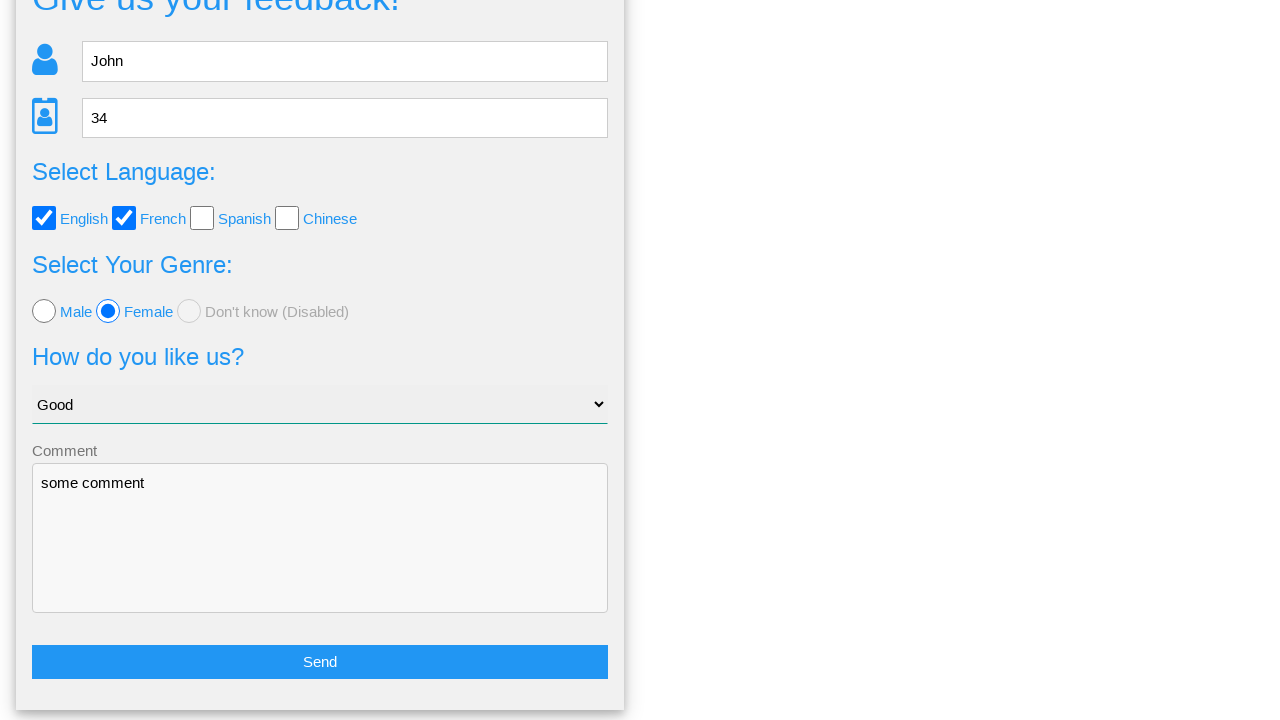

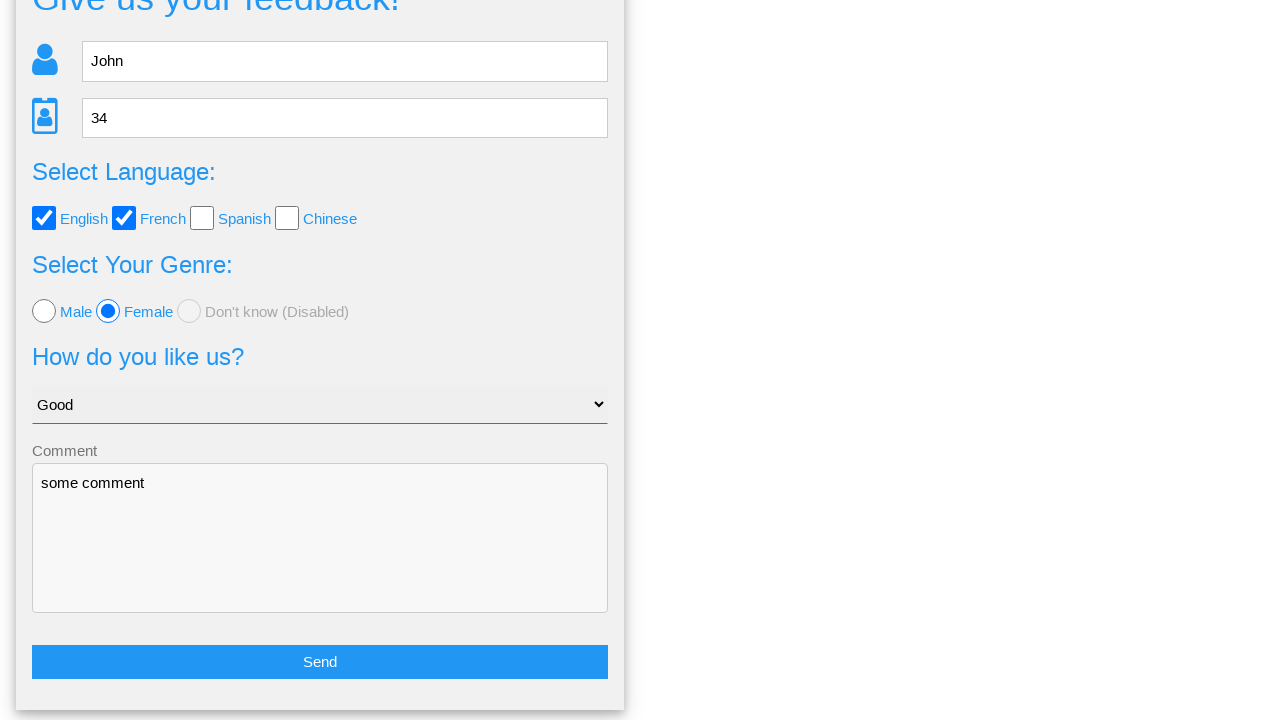